Tests drag and drop functionality on jQuery UI demo page by dragging an element into a drop target within an iframe

Starting URL: https://jqueryui.com/droppable/

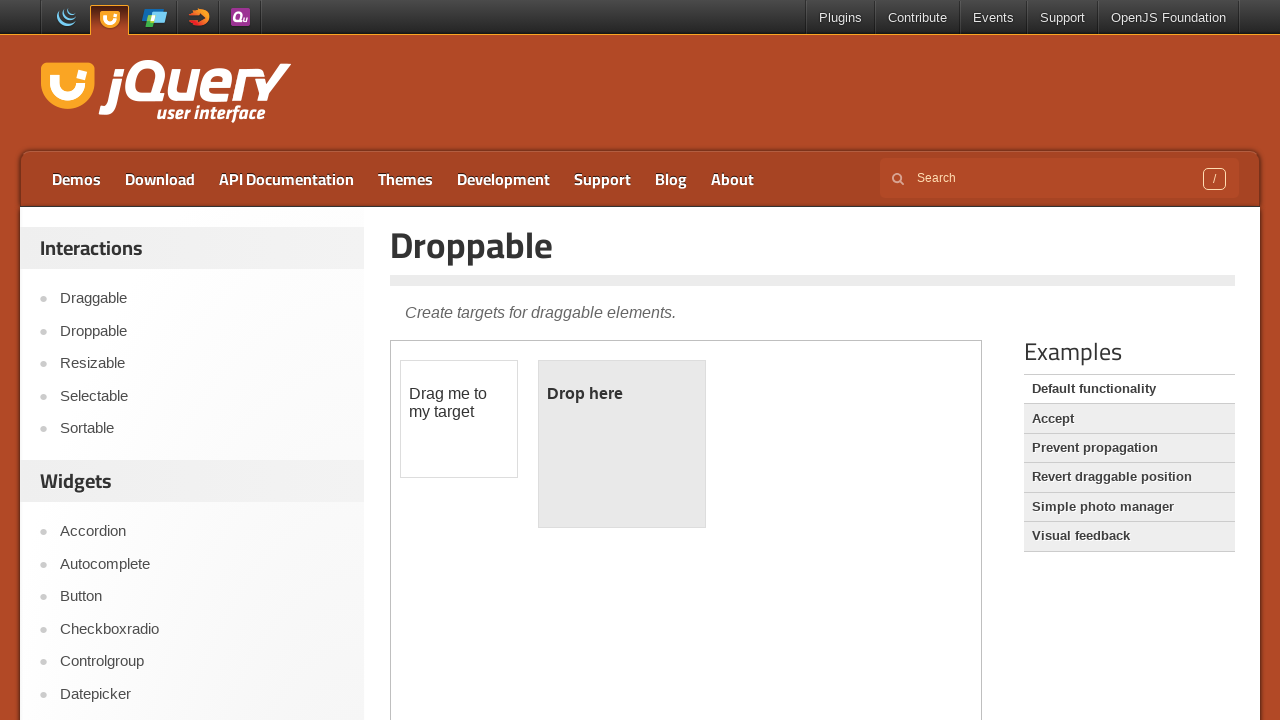

Located the demo iframe containing drag and drop elements
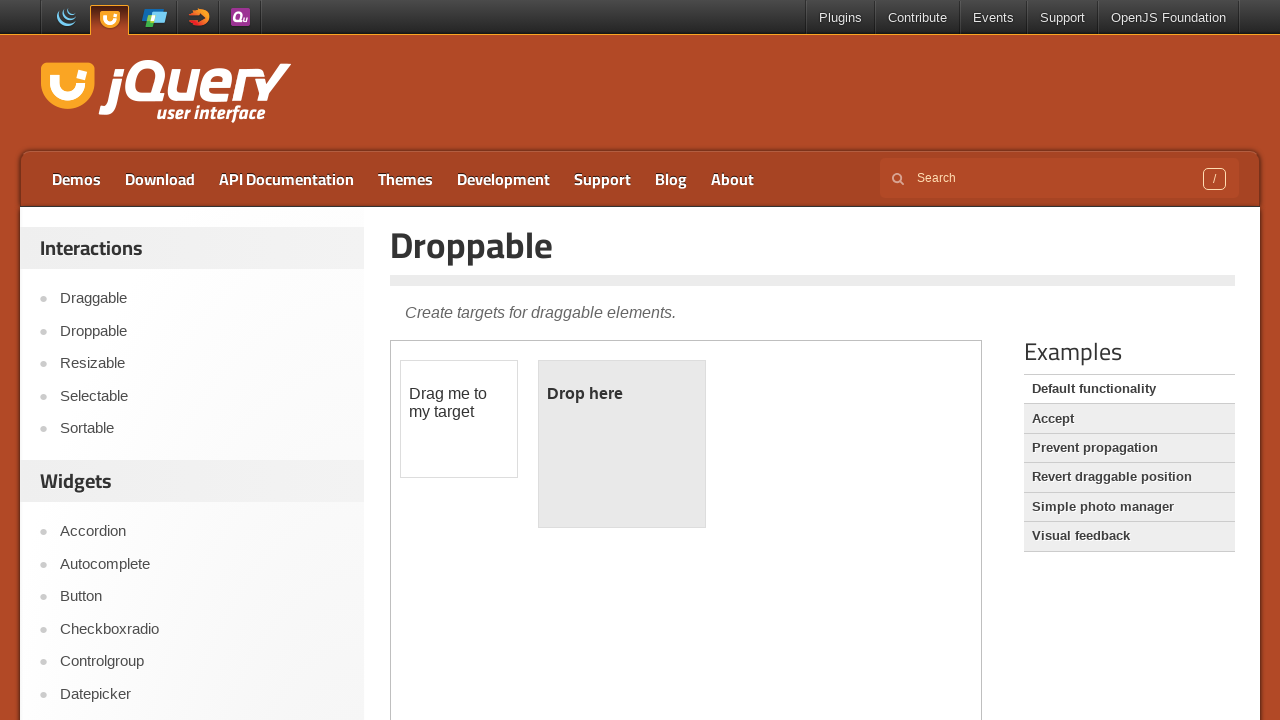

Located the draggable element within the iframe
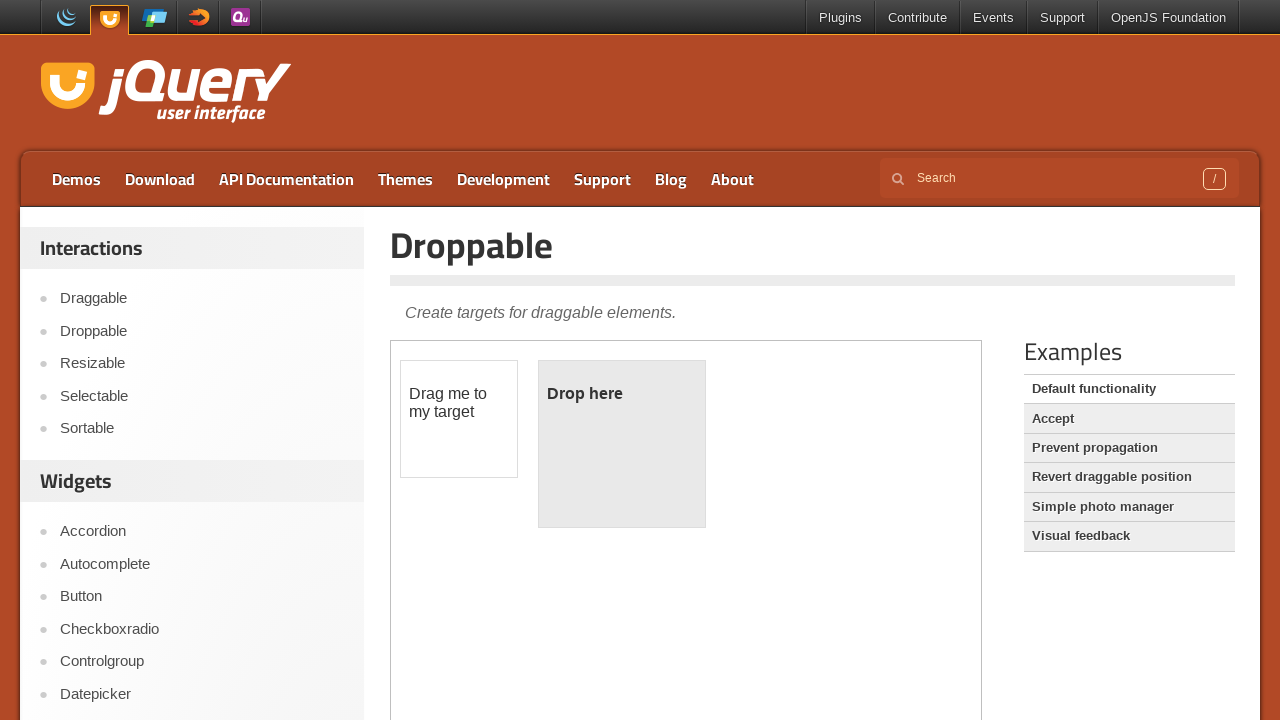

Located the droppable target element within the iframe
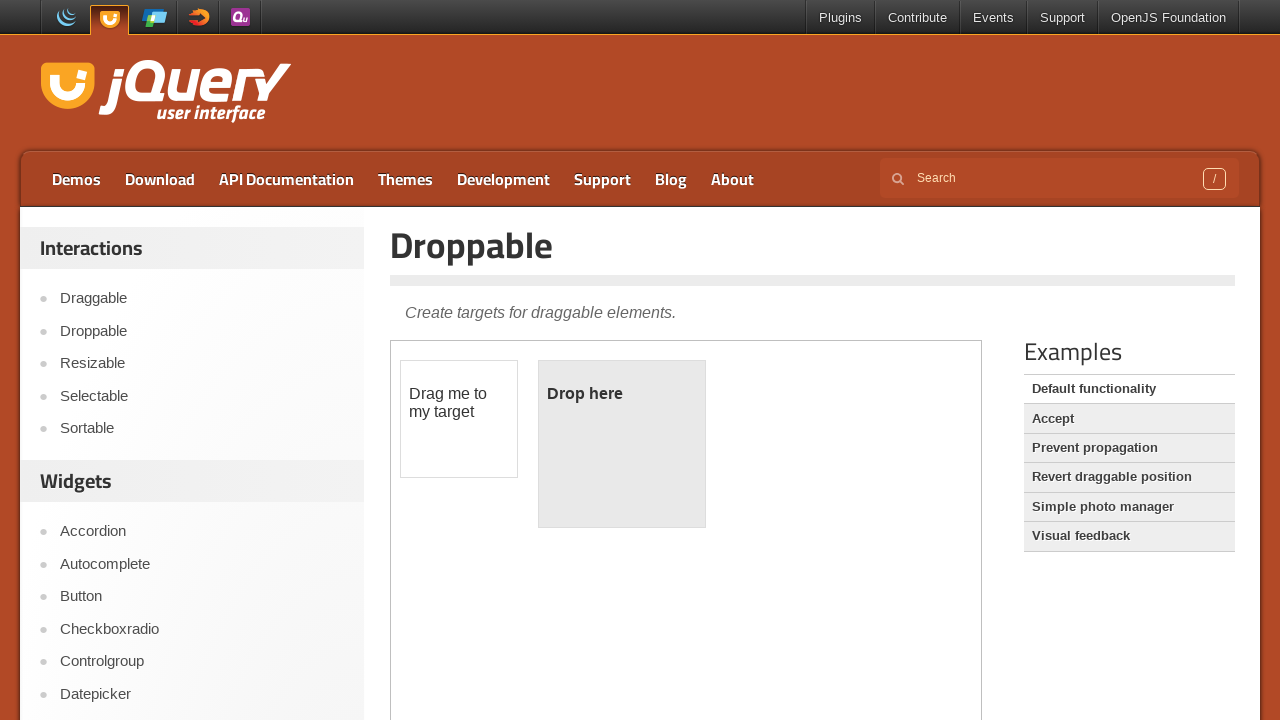

Dragged the draggable element to the droppable target at (622, 444)
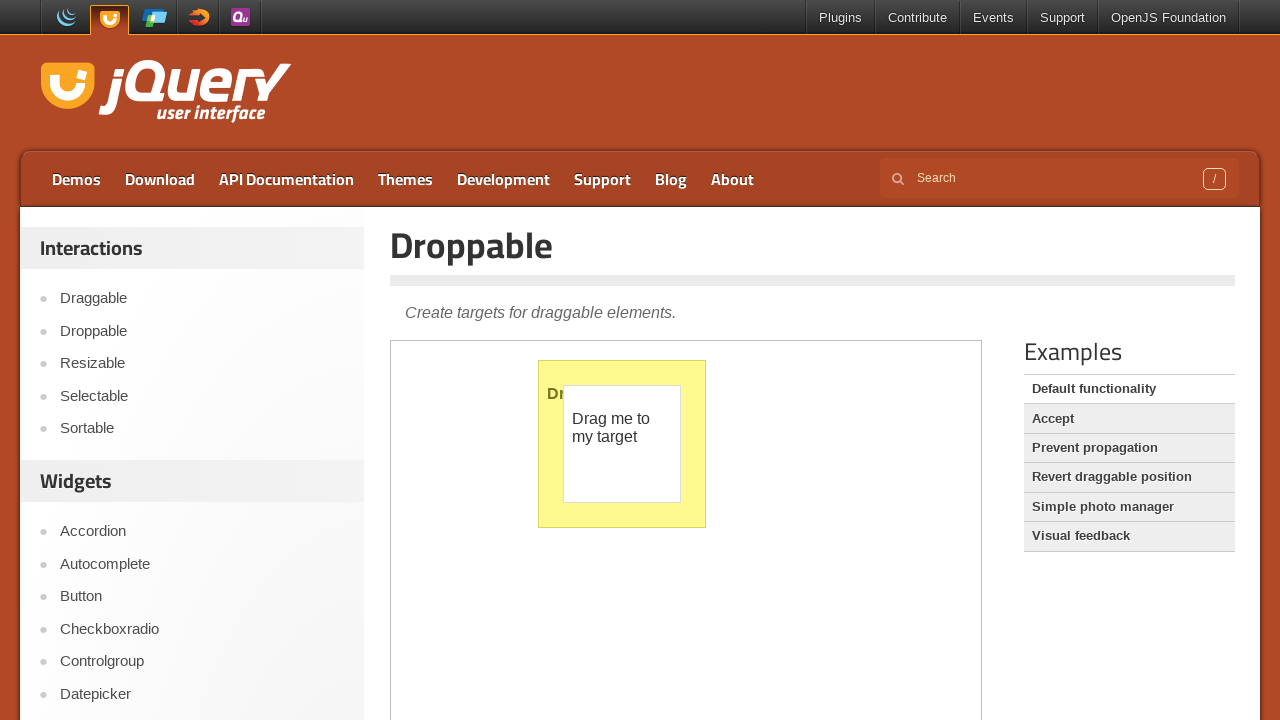

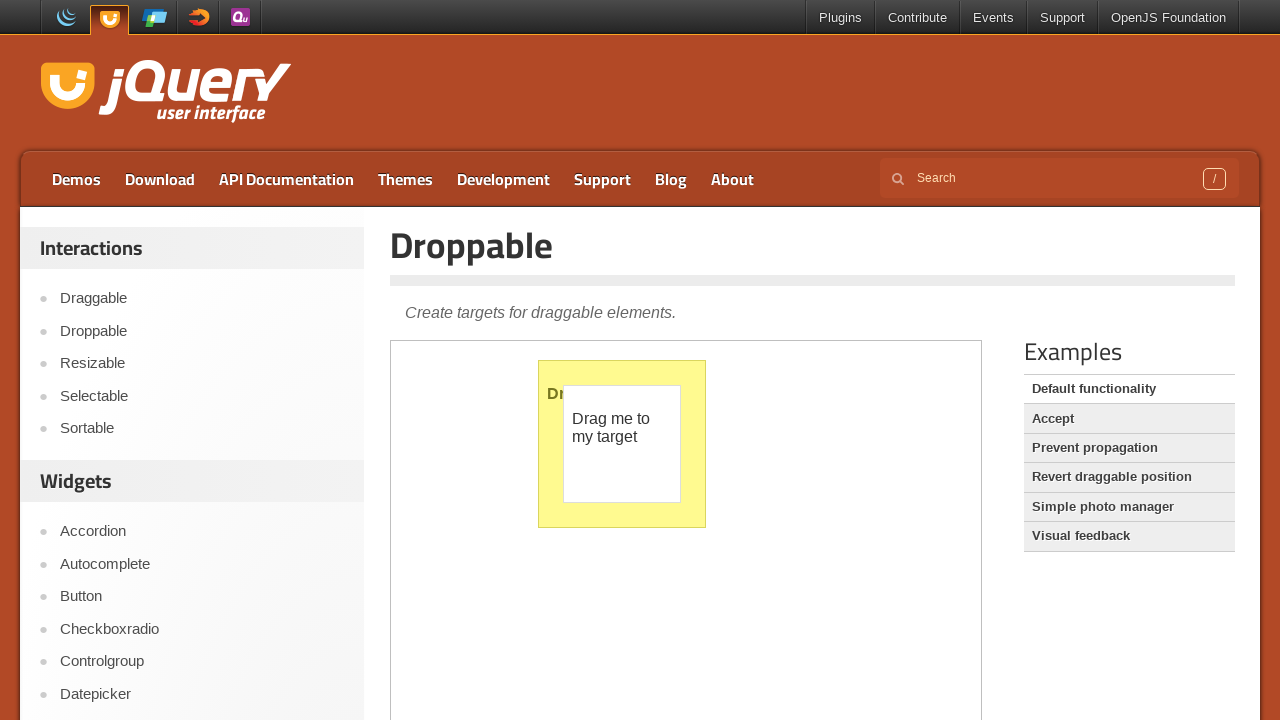